Tests multi-select dropdown by selecting Orange from the fruit options

Starting URL: https://www.letskodeit.com/practice

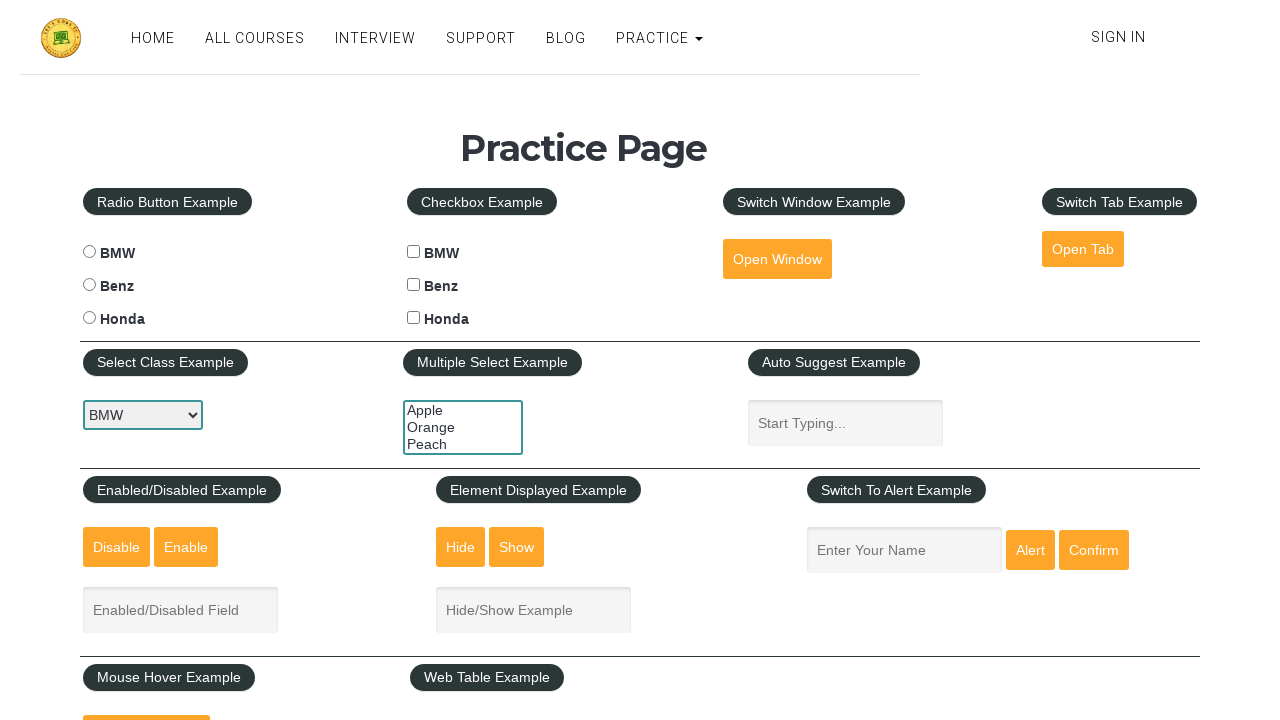

Selected Orange from the multi-select dropdown on #multiple-select-example
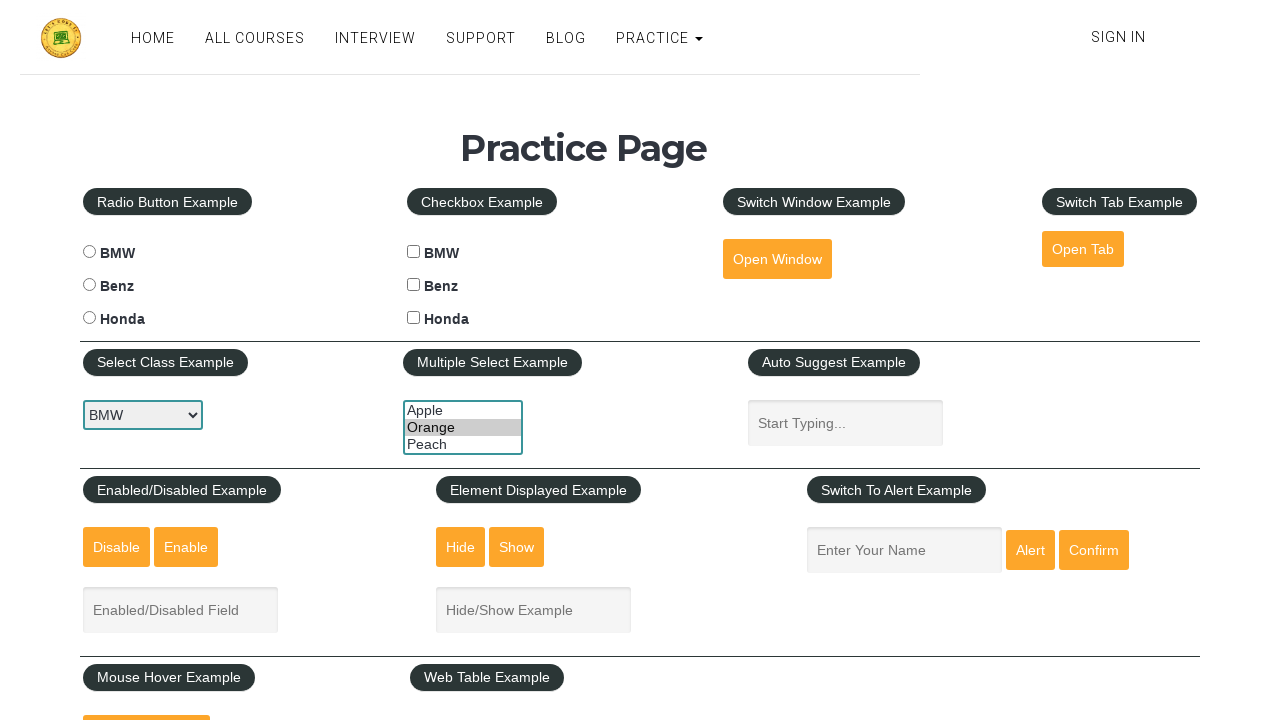

Retrieved selected values from dropdown to verify Orange is selected
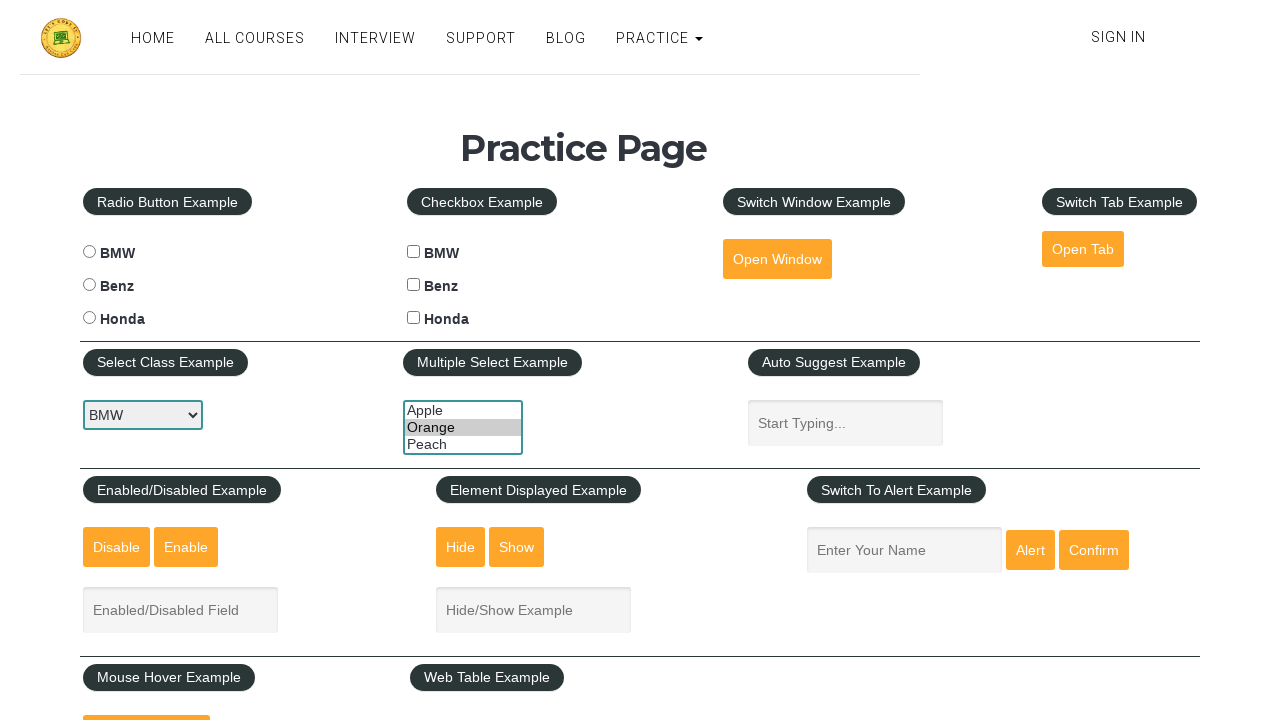

Assertion passed: Orange is confirmed as selected in the dropdown
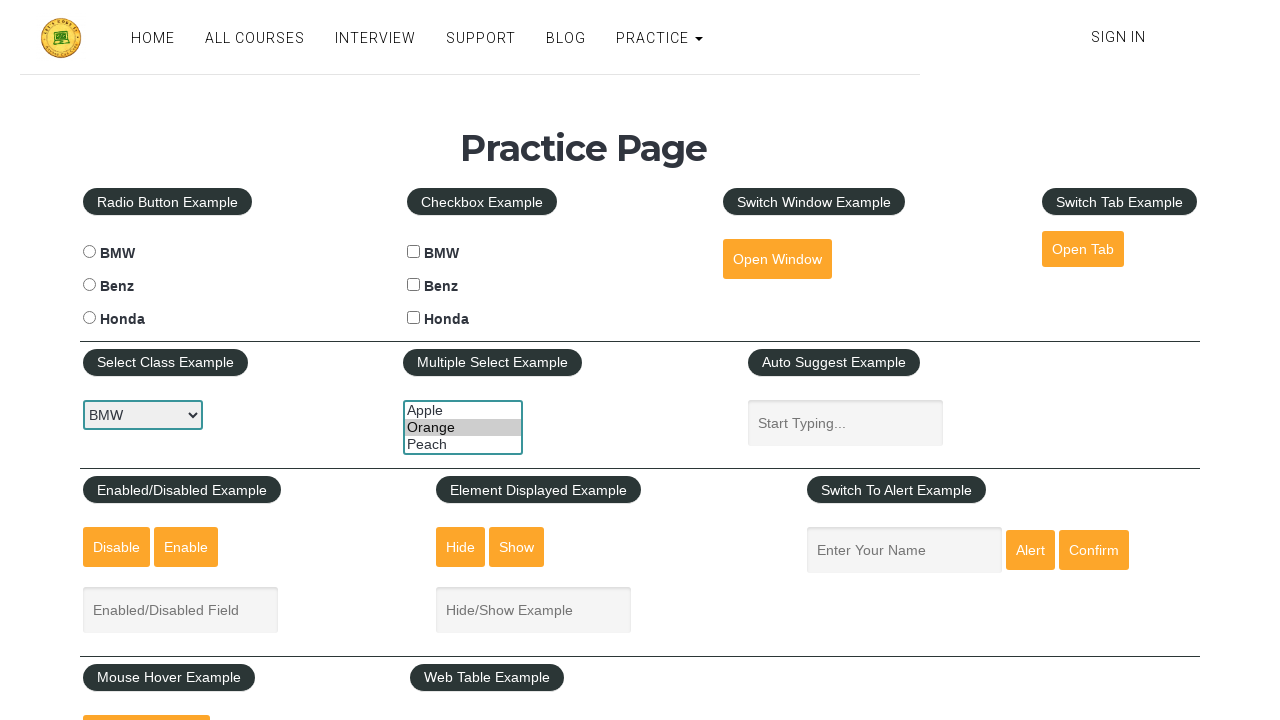

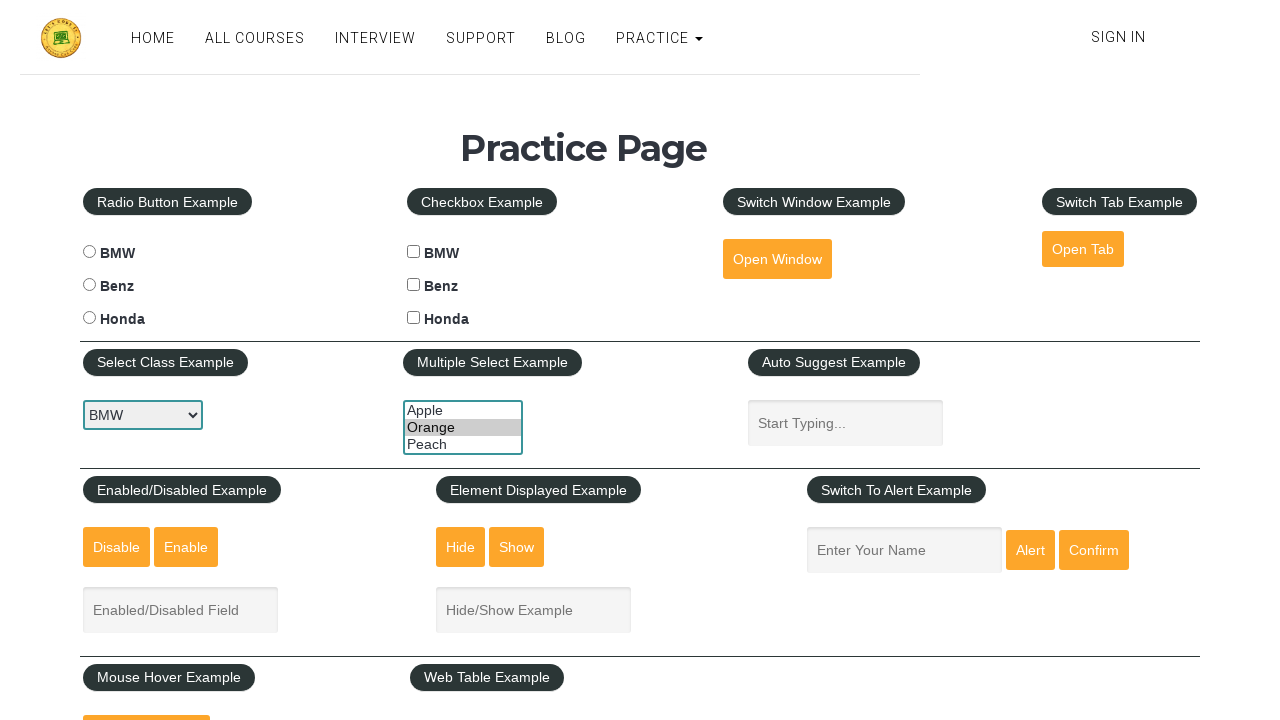